Tests iframe switching and alert handling on W3Schools tryit editor by interacting with a JavaScript prompt demo

Starting URL: https://www.w3schools.com/js/tryit.asp?filename=tryjs_prompt

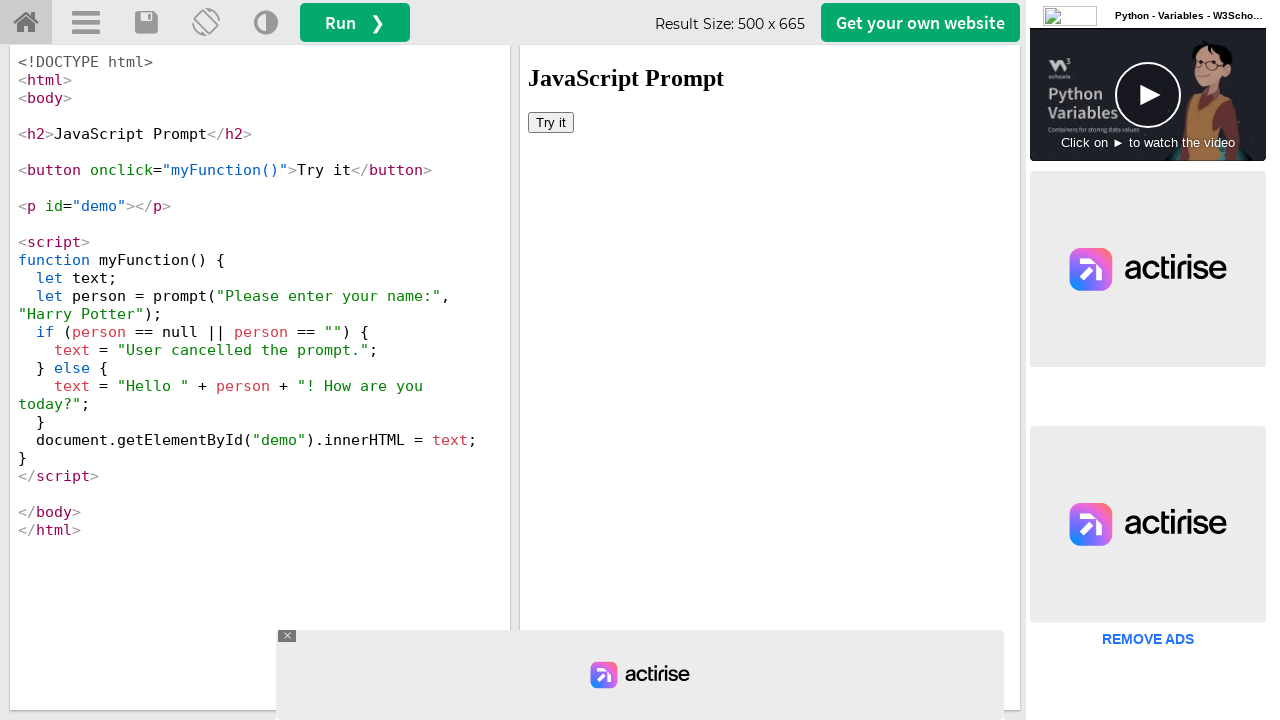

Clicked theme toggle button at (266, 23) on xpath=//a[@onclick="retheme()"]
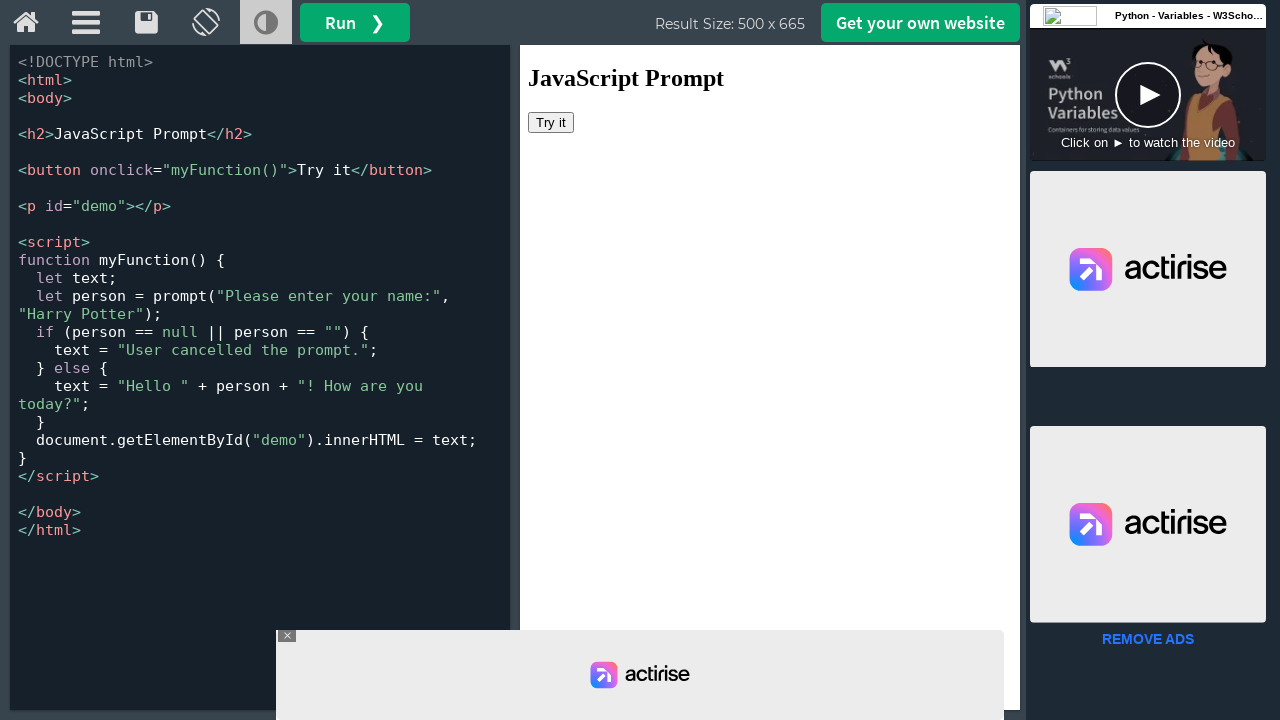

Located iframe with name 'iframeResult'
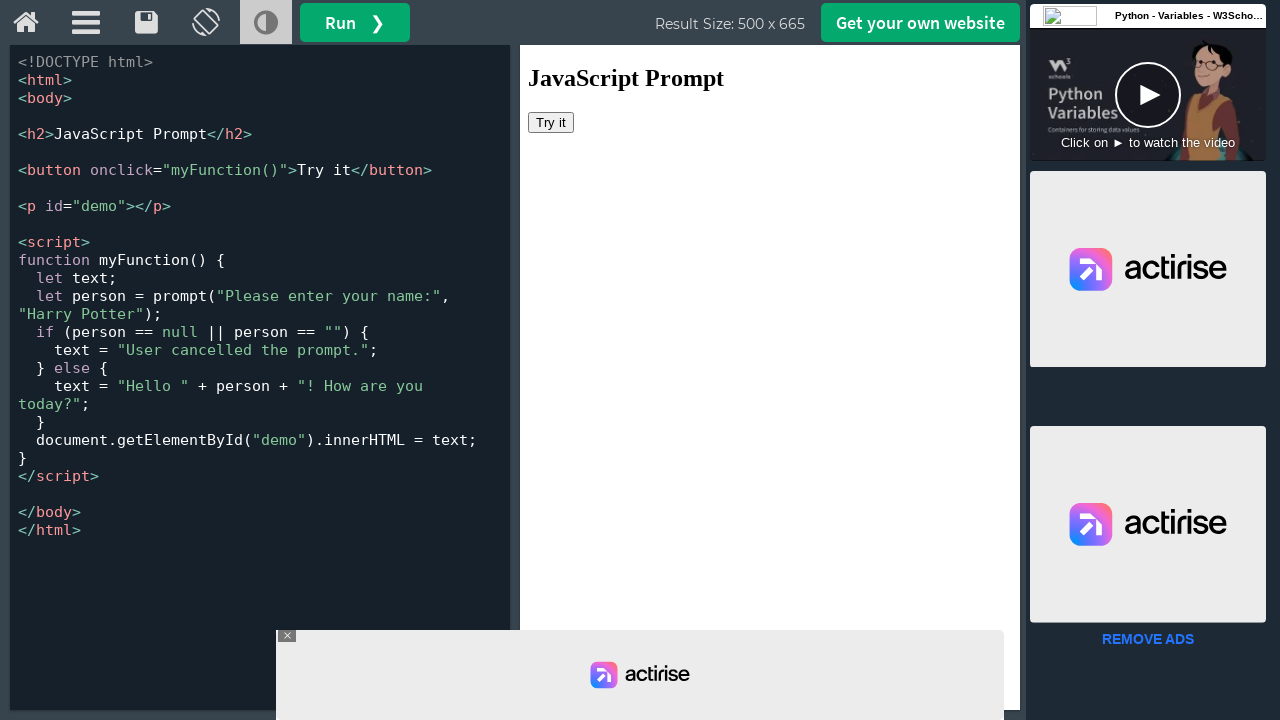

Clicked 'Try it' button in iframe to trigger prompt at (551, 122) on xpath=//iframe[@name="iframeResult"] >> internal:control=enter-frame >> xpath=//
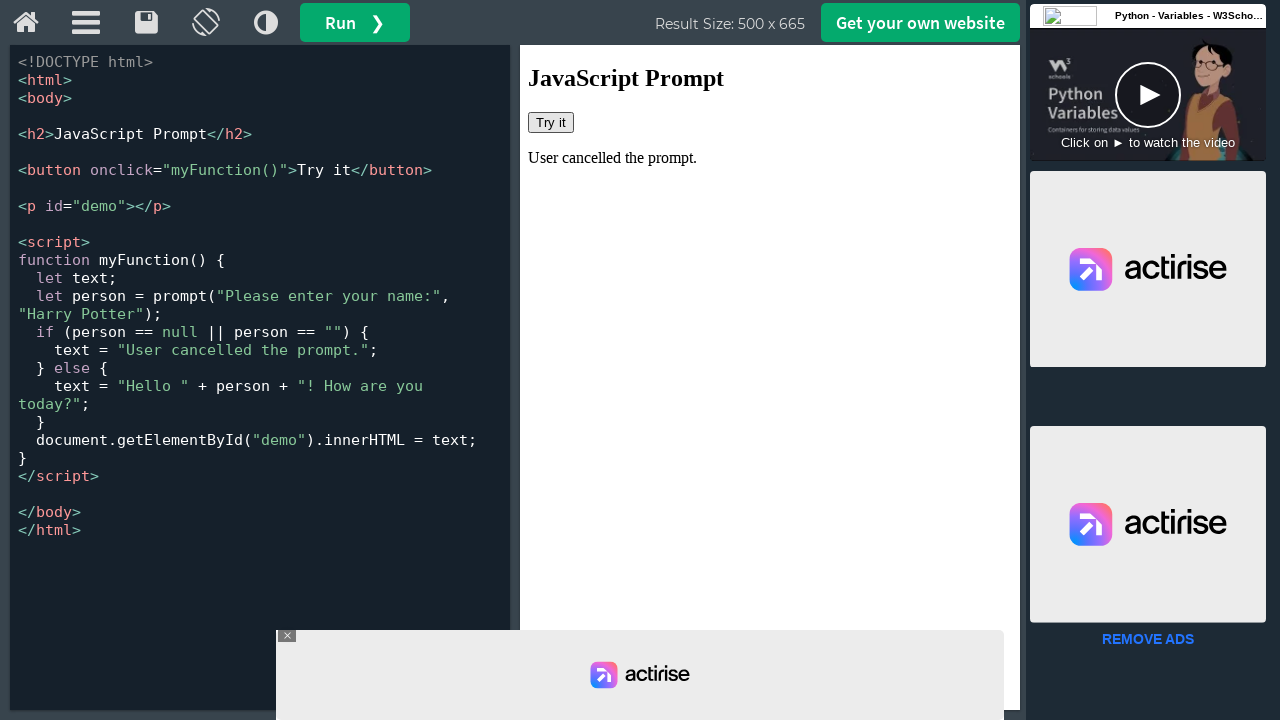

Set up dialog handler to dismiss prompts
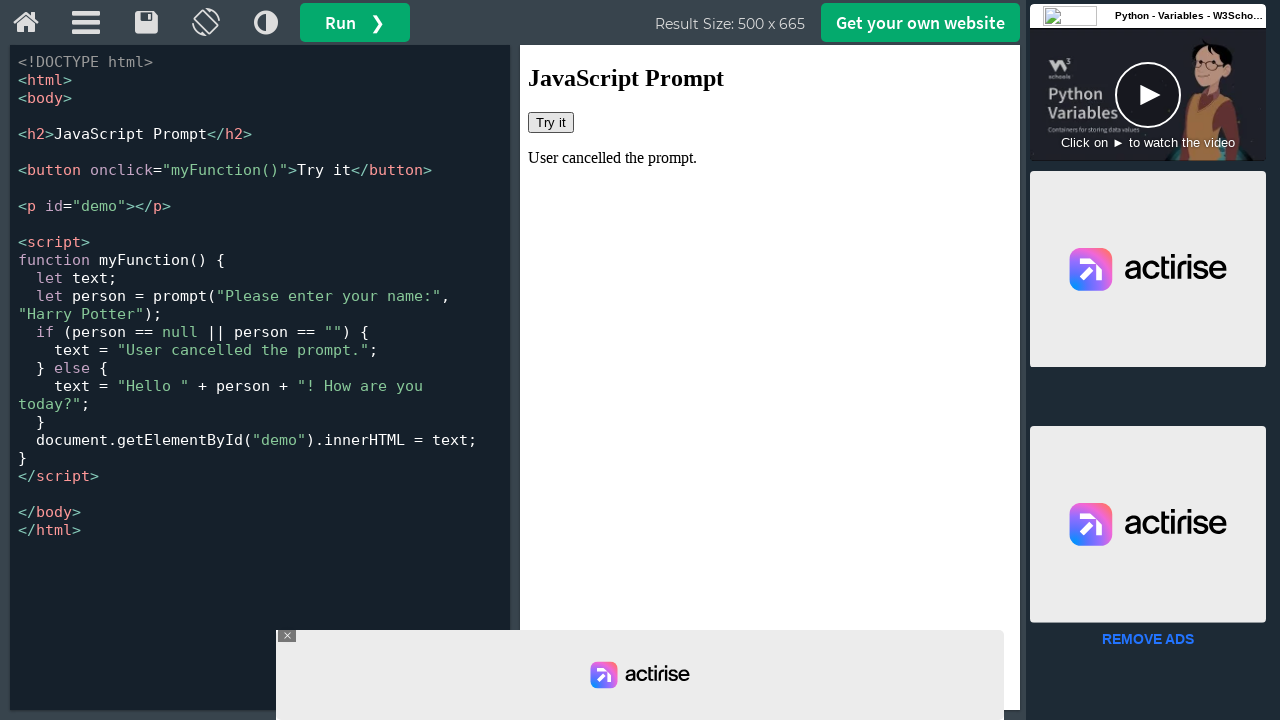

Clicked theme toggle button again at (266, 23) on xpath=//a[@onclick="retheme()"]
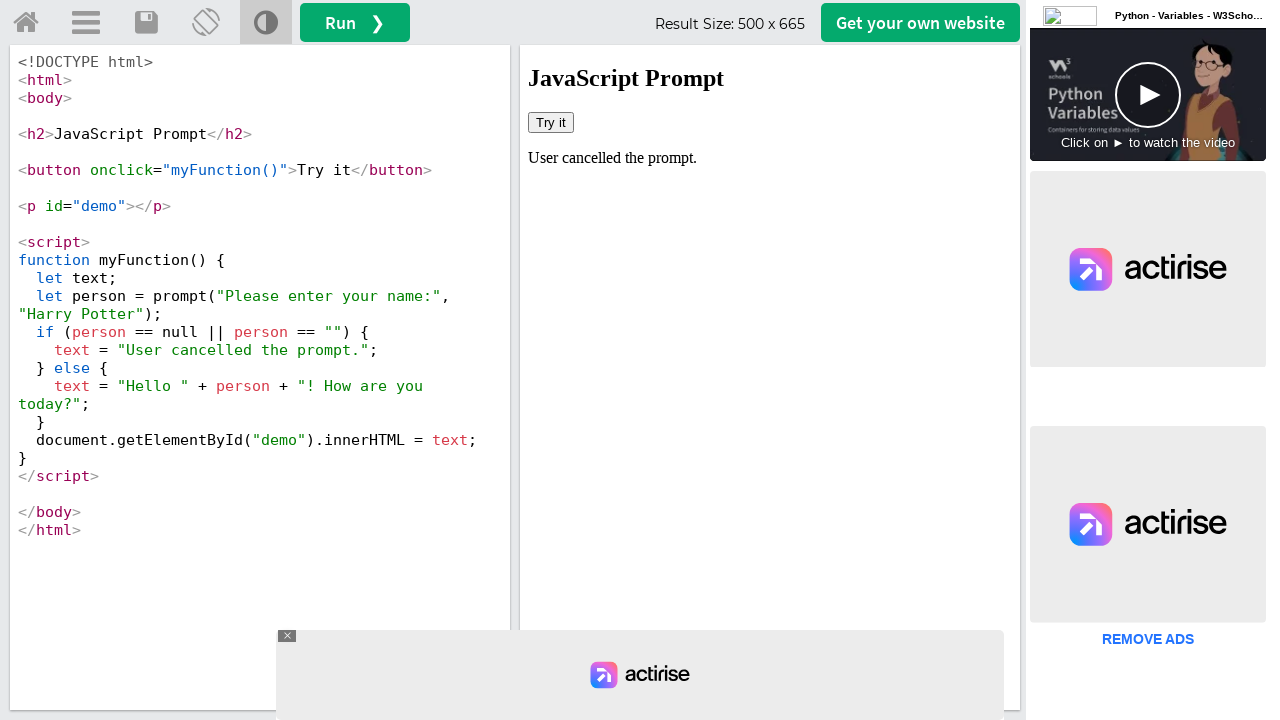

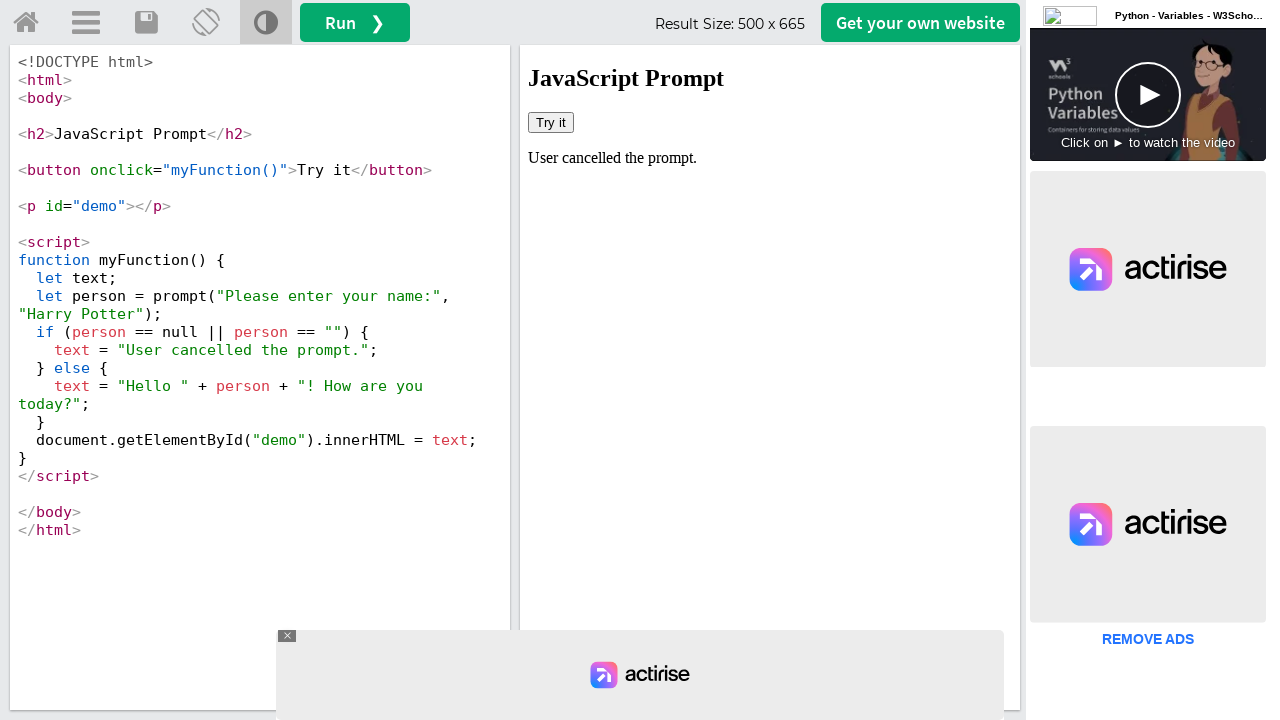